Tests dropdown/select menu functionality by selecting options using three different methods: by index, by value, and by visible text on the DemoQA select menu page.

Starting URL: https://demoqa.com/select-menu

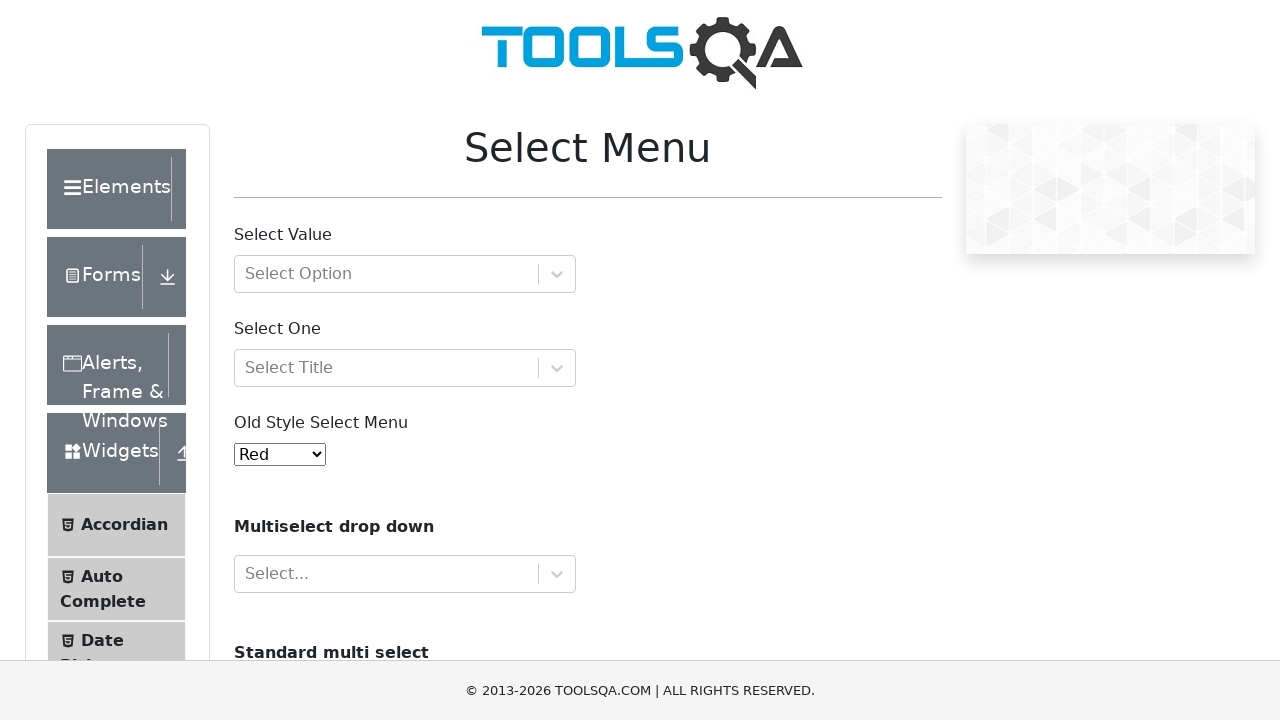

Navigated to DemoQA select menu page
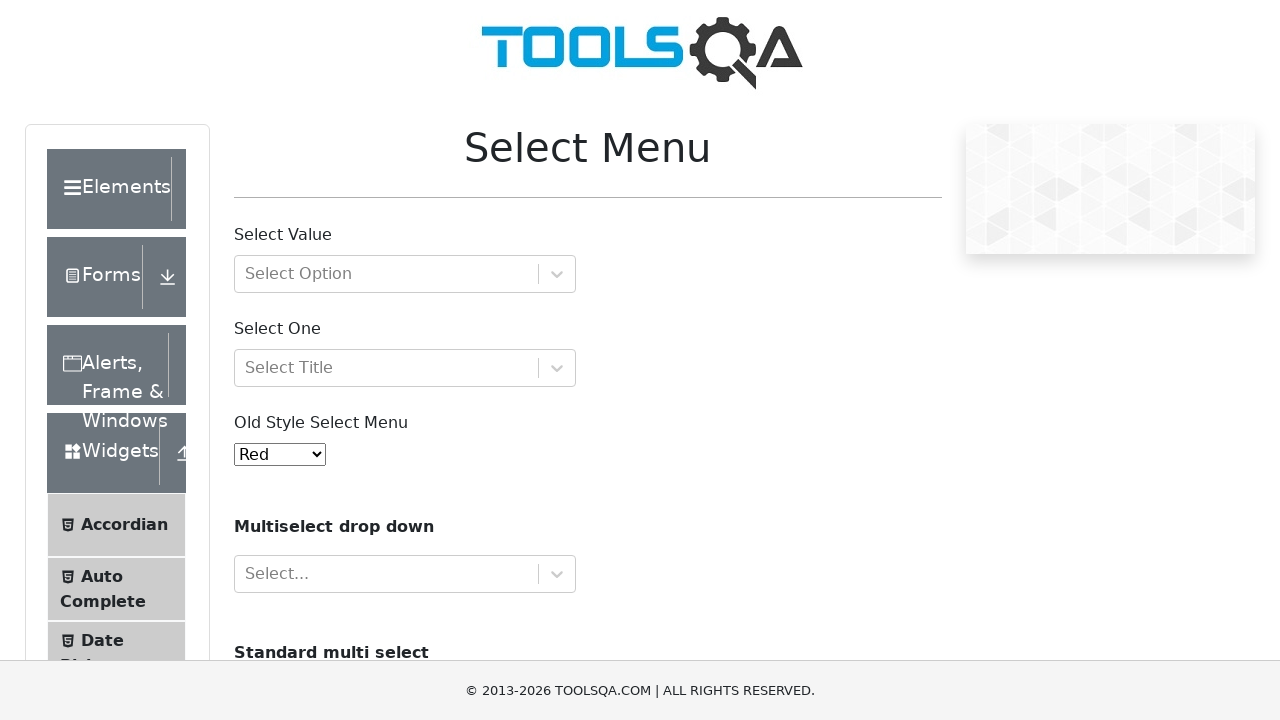

Selected option by index 3 (Purple) on //*[@id='oldSelectMenu']
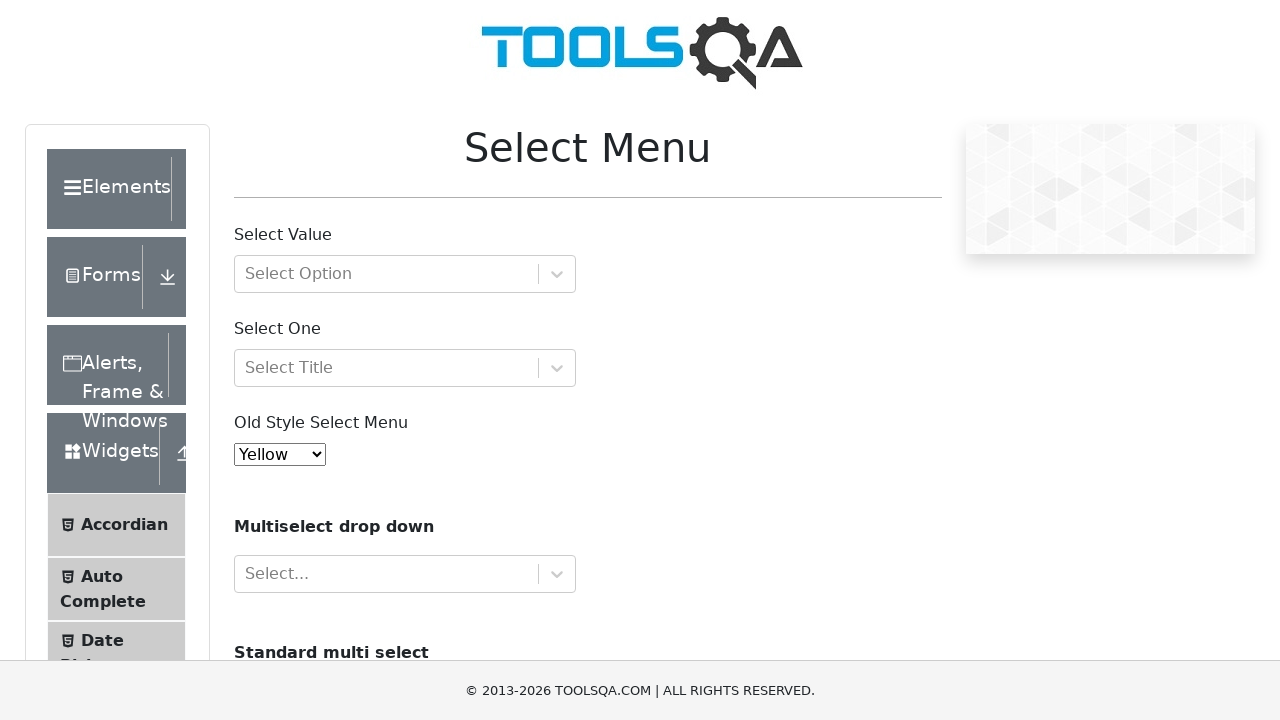

Selected option by value '5' (Magenta) on #oldSelectMenu
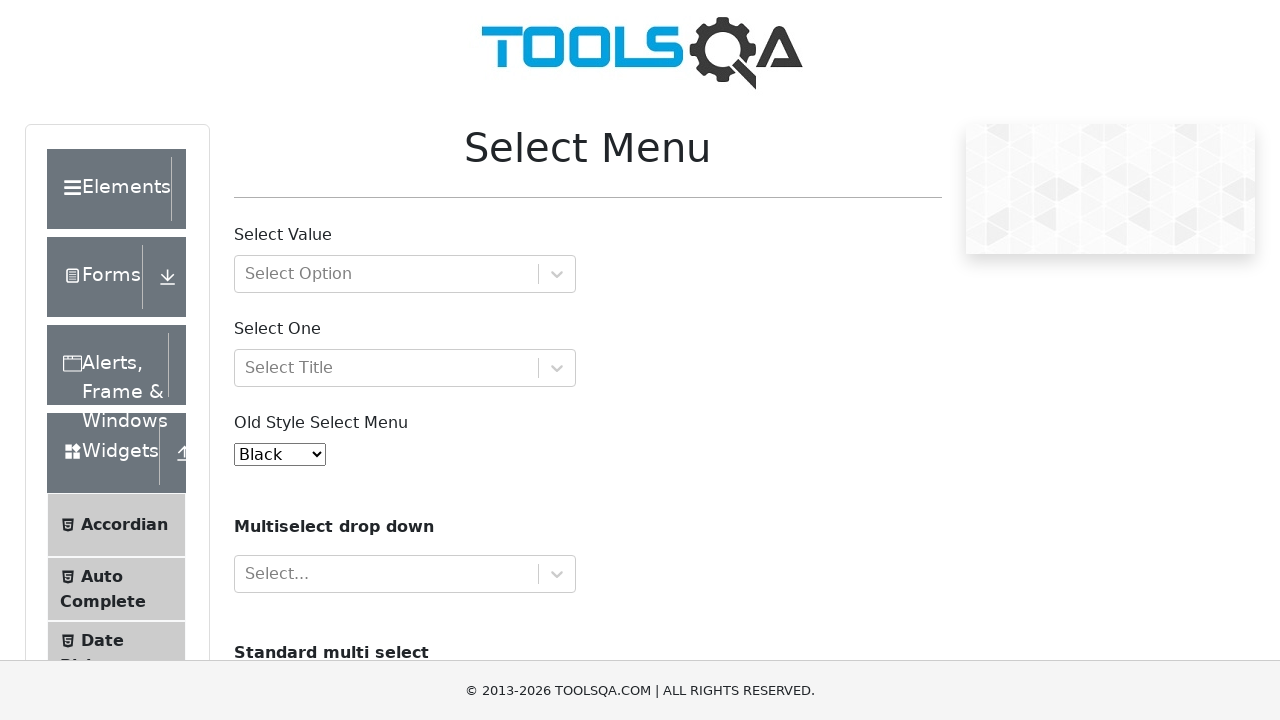

Selected option by visible text 'White' on #oldSelectMenu
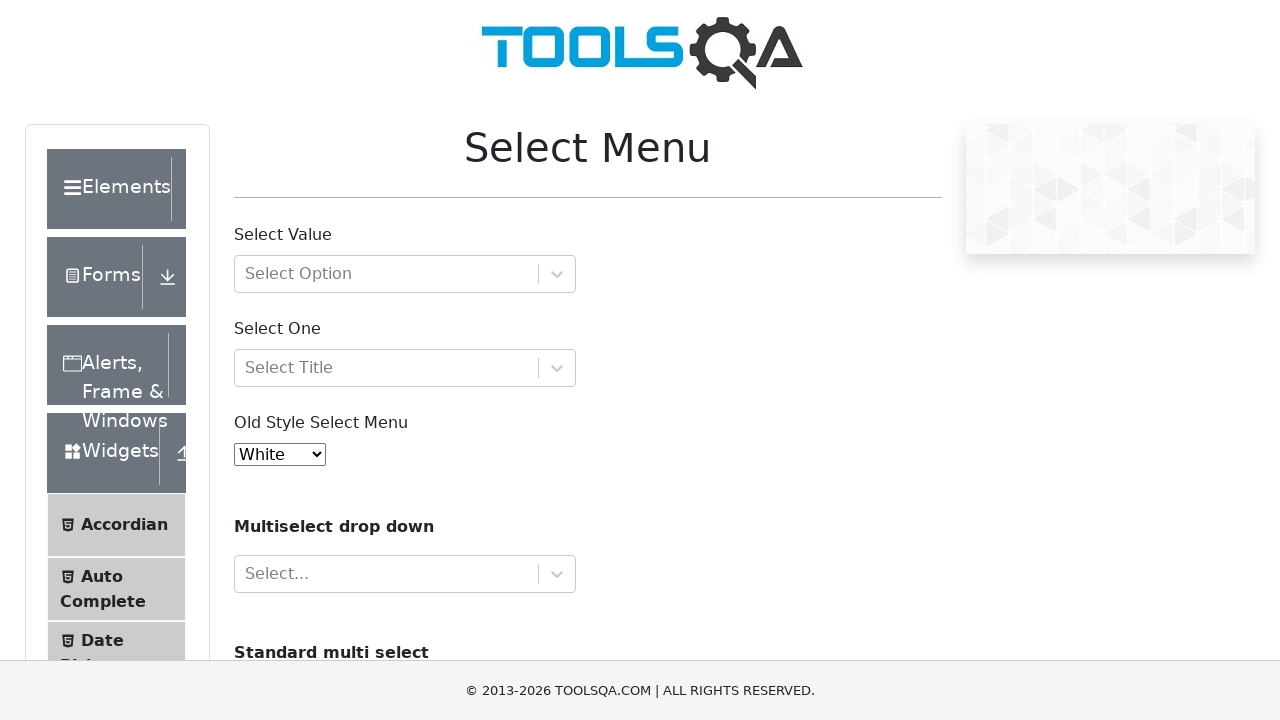

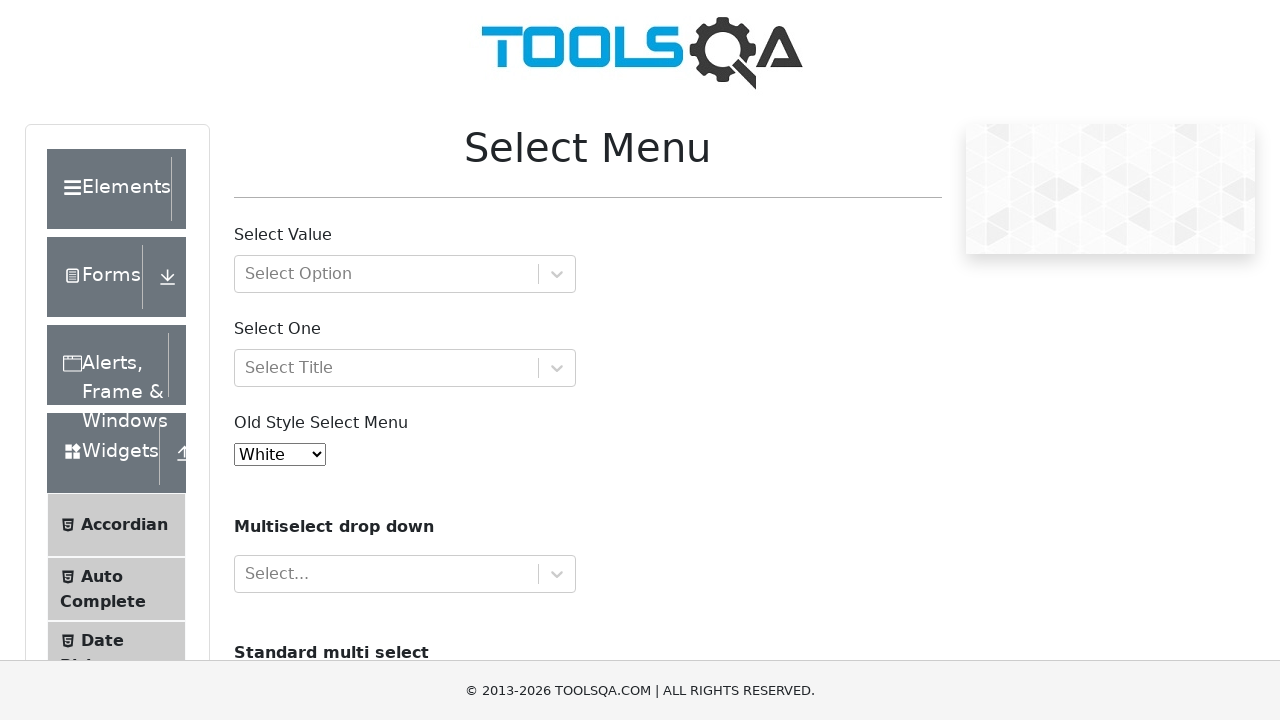